Tests adding todo items to the list by filling the input and pressing Enter, verifying items appear in the list

Starting URL: https://demo.playwright.dev/todomvc

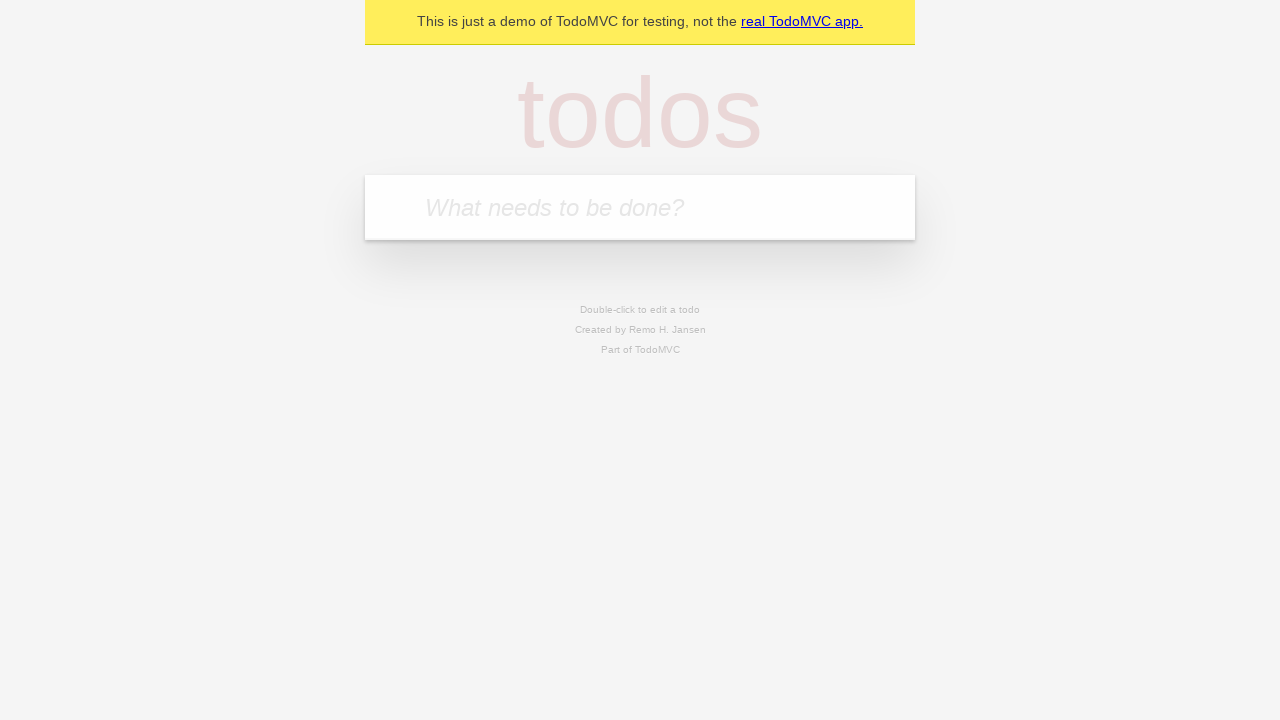

Located the todo input field
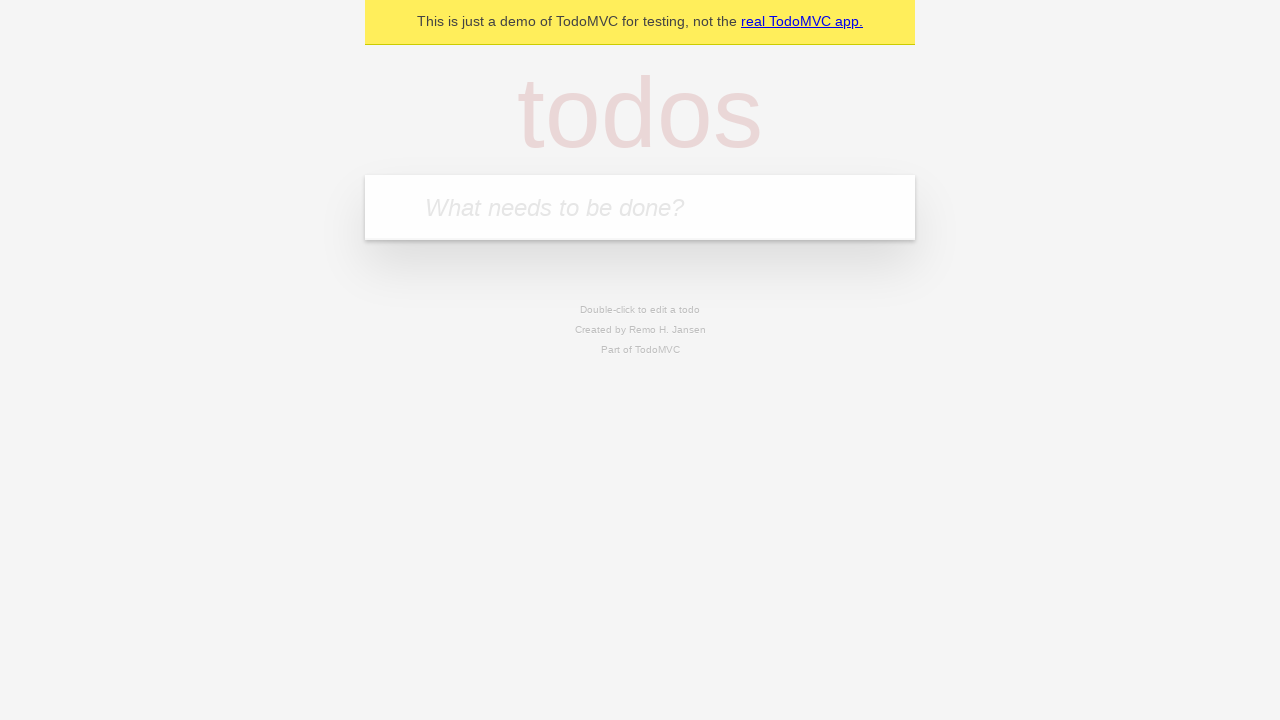

Filled todo input with 'buy some cheese' on internal:attr=[placeholder="What needs to be done?"i]
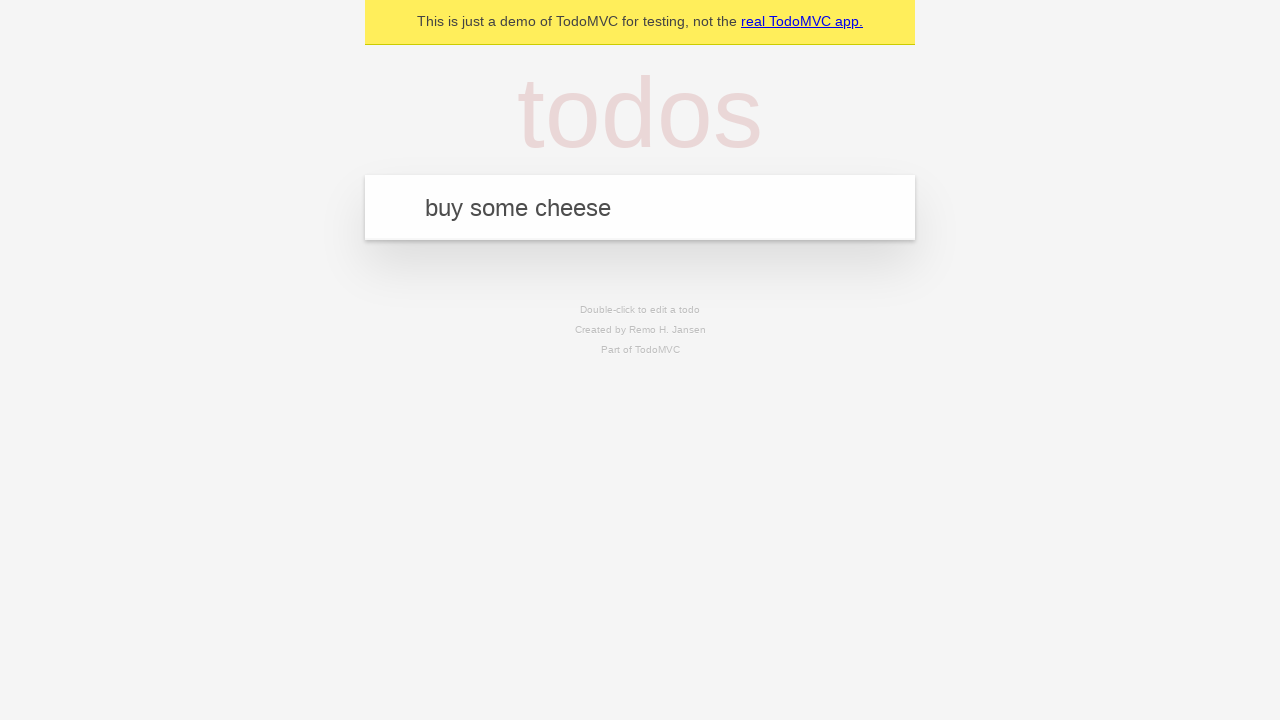

Pressed Enter to create first todo item on internal:attr=[placeholder="What needs to be done?"i]
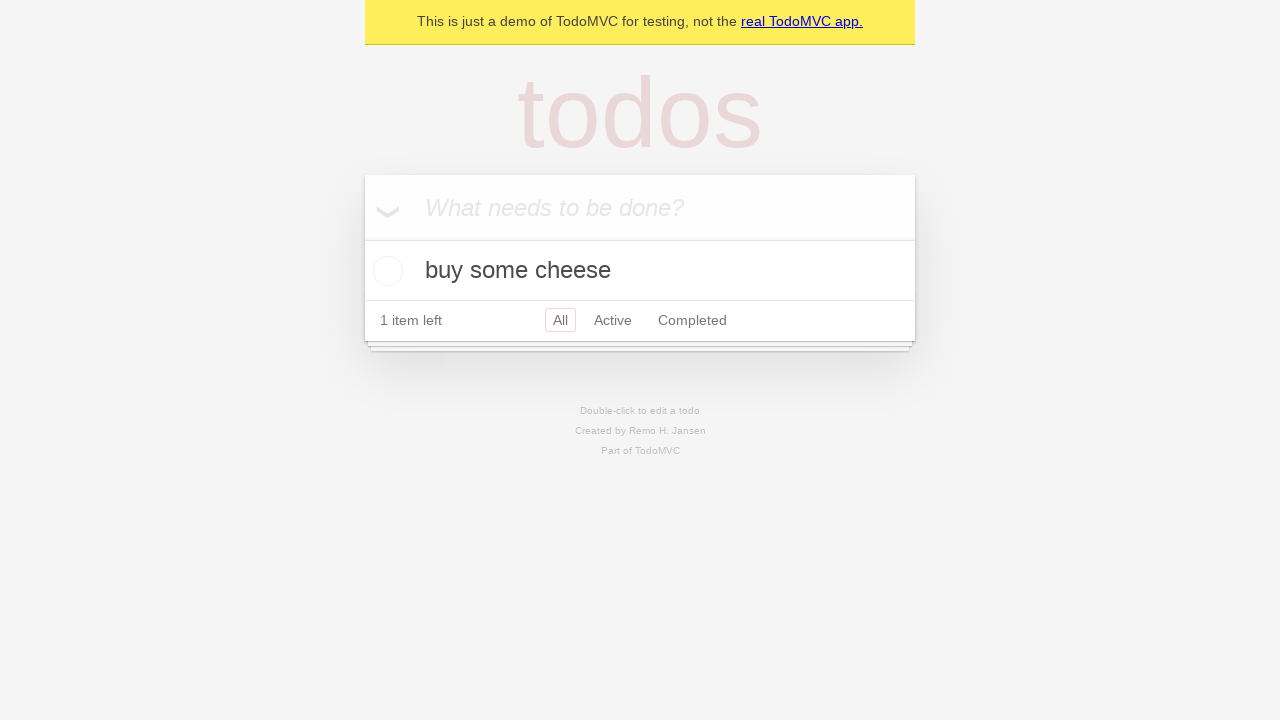

First todo item appeared in the list
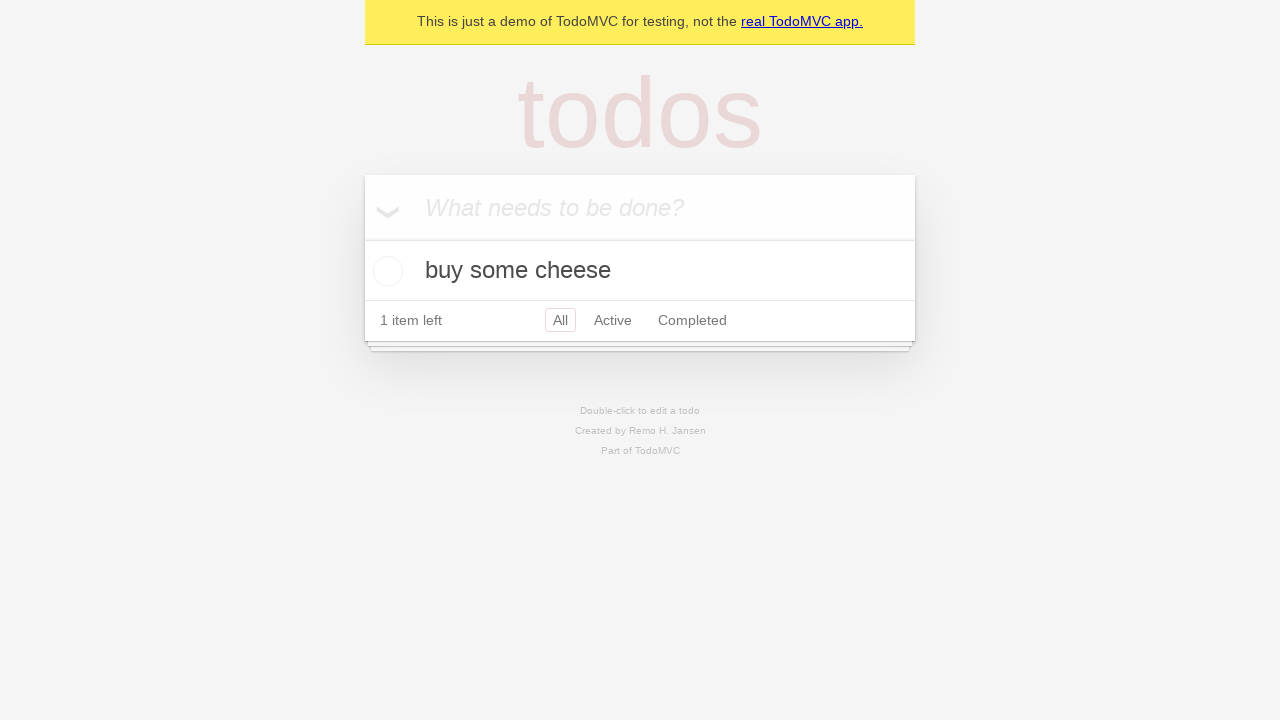

Filled todo input with 'feed the cat' on internal:attr=[placeholder="What needs to be done?"i]
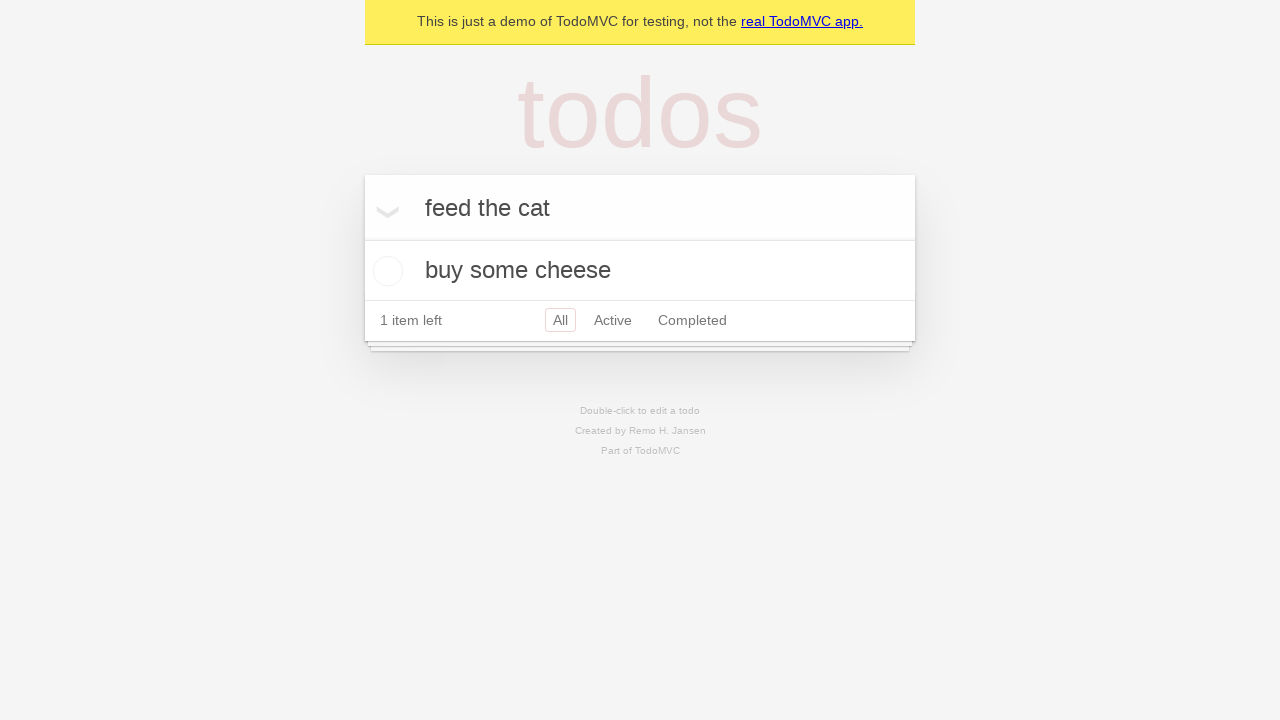

Pressed Enter to create second todo item on internal:attr=[placeholder="What needs to be done?"i]
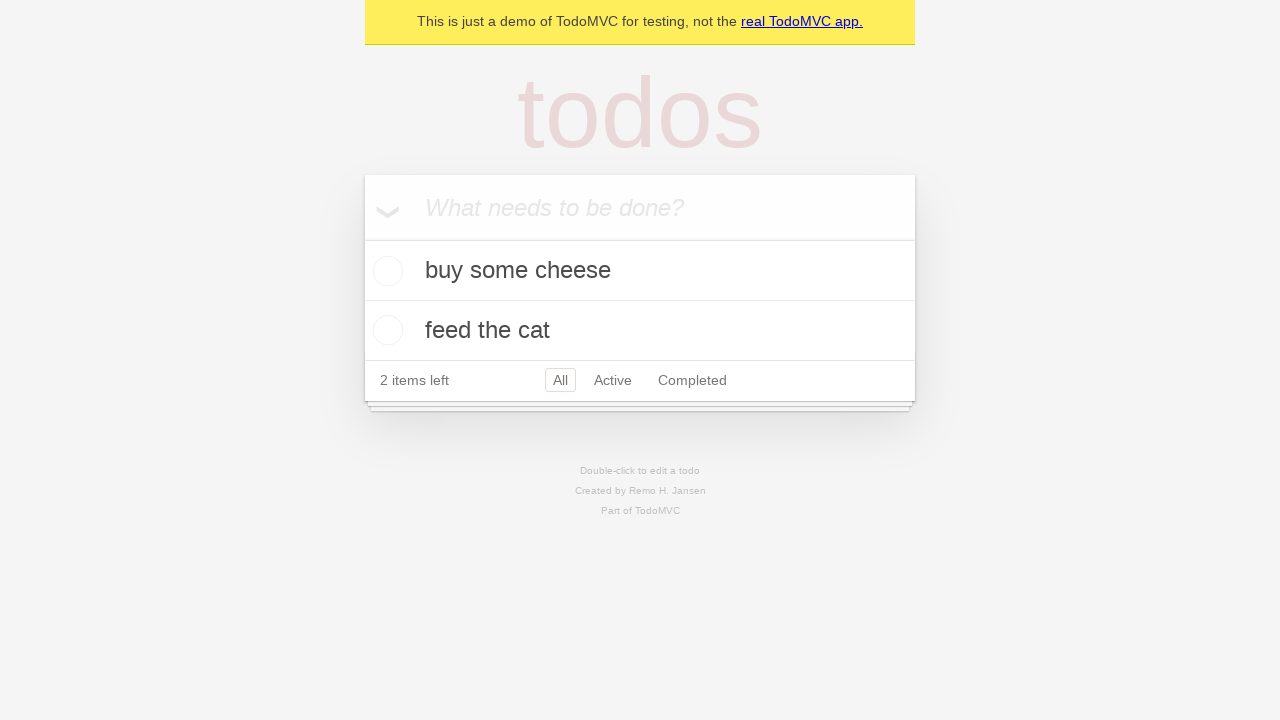

Both todo items are now visible in the list
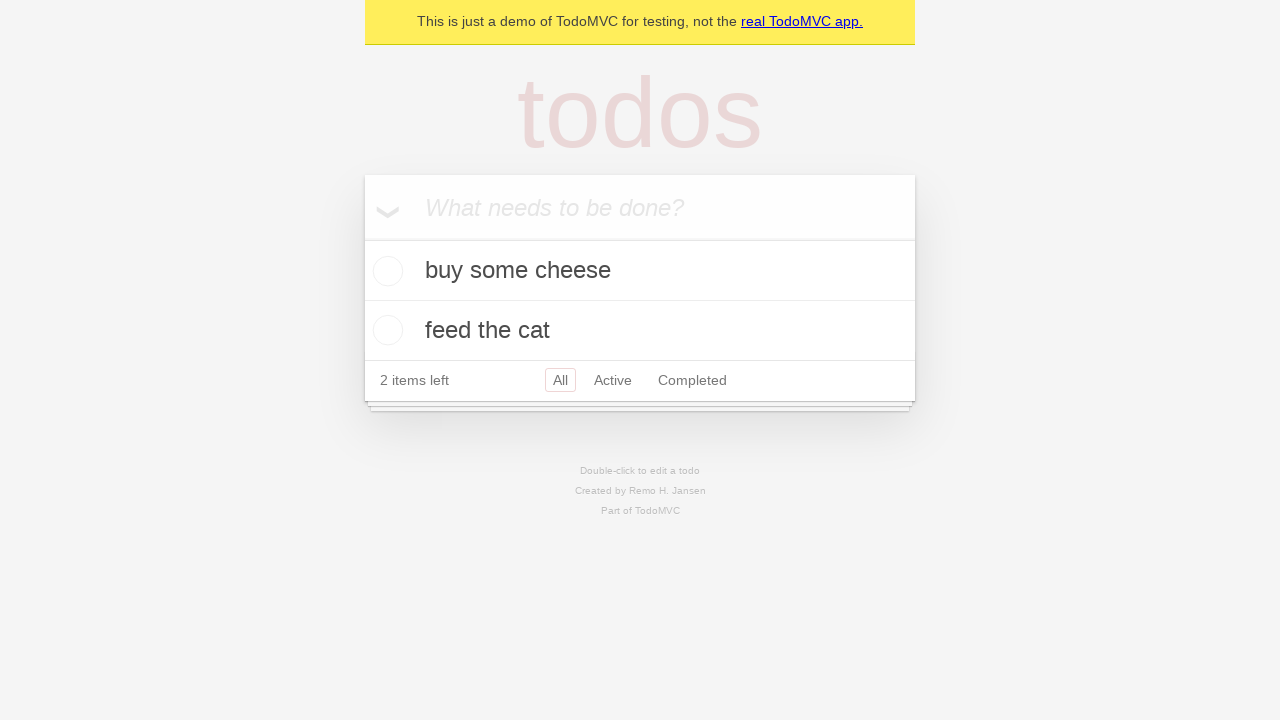

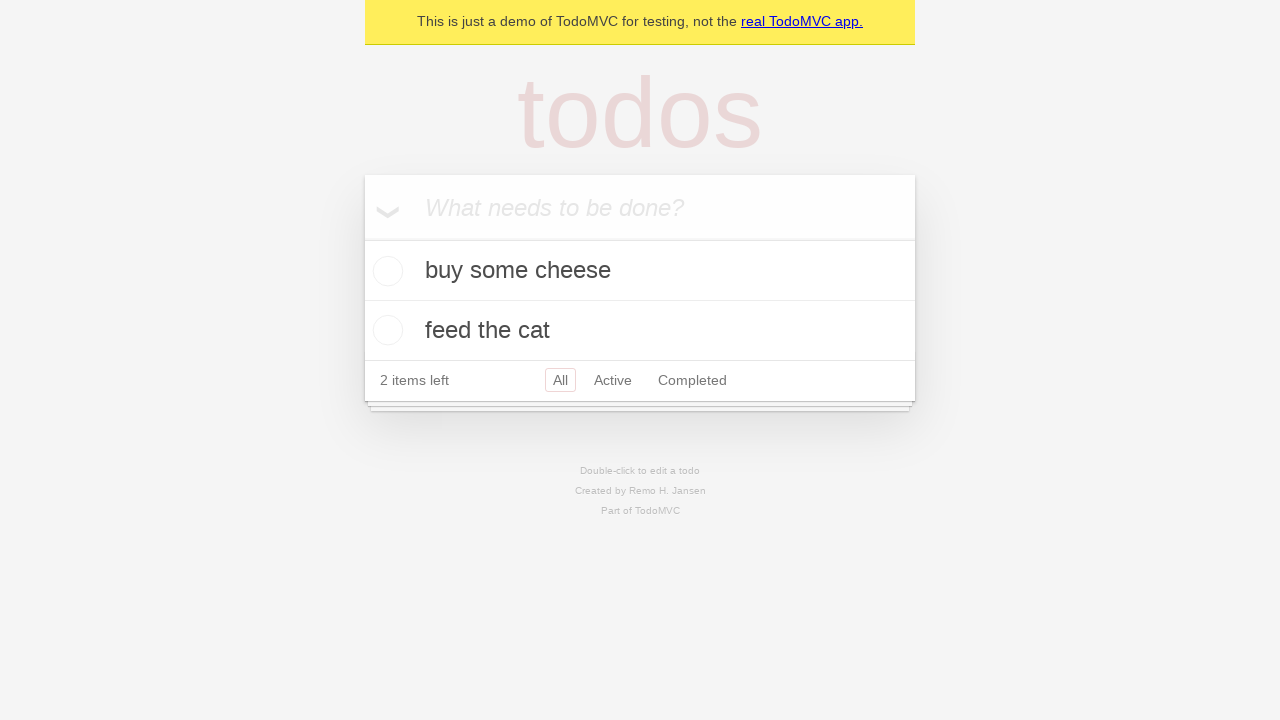